Navigates to Nick TV website and verifies the page title contains the expected value

Starting URL: https://www.nick.tv/

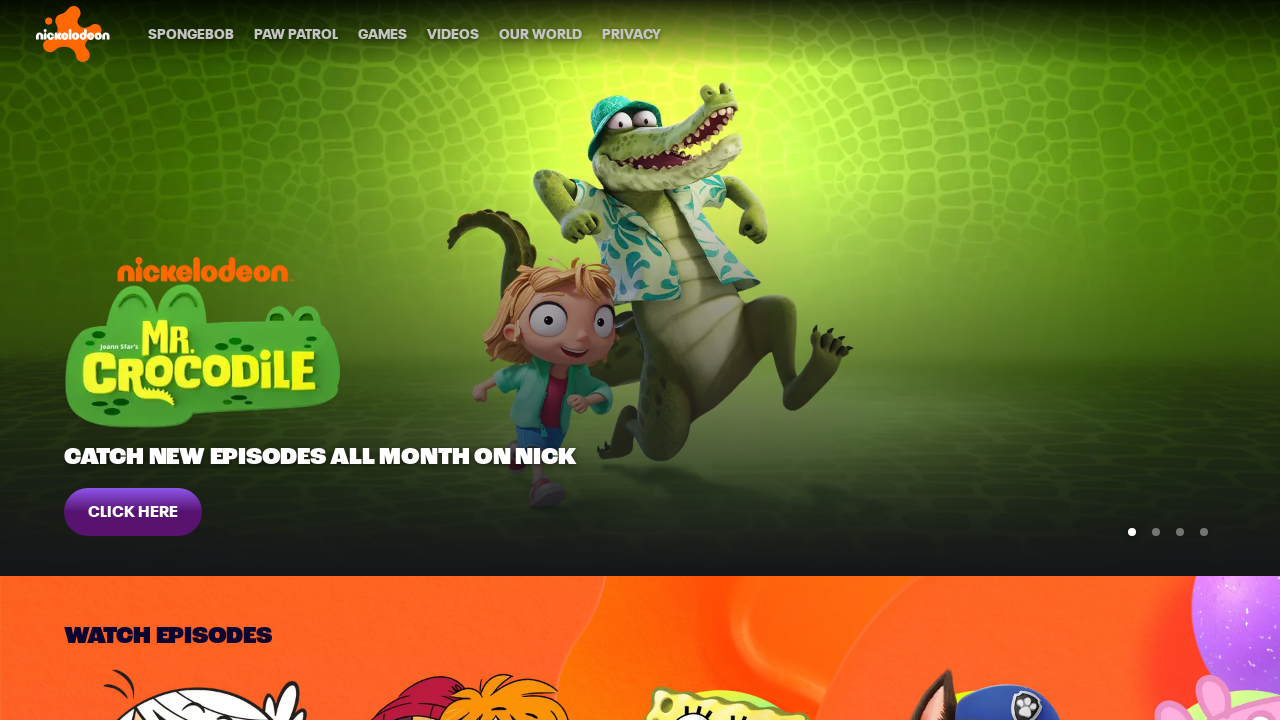

Waited for page to reach domcontentloaded state
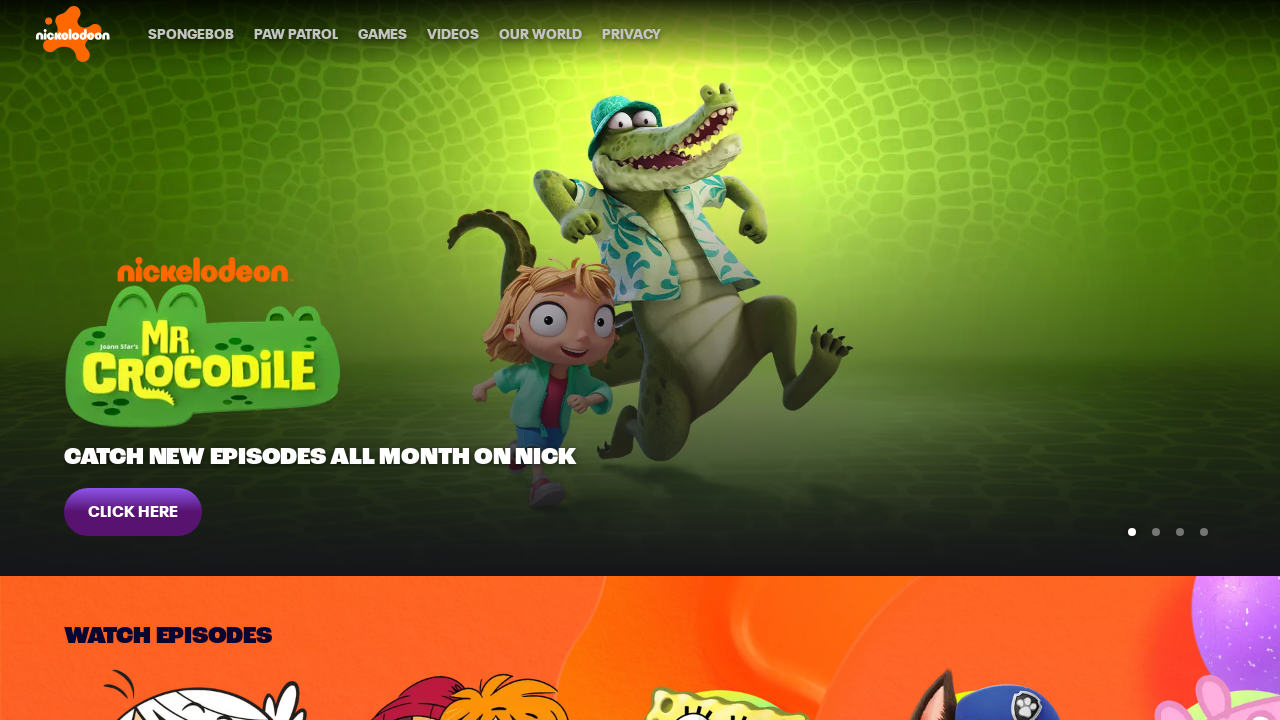

Retrieved page title
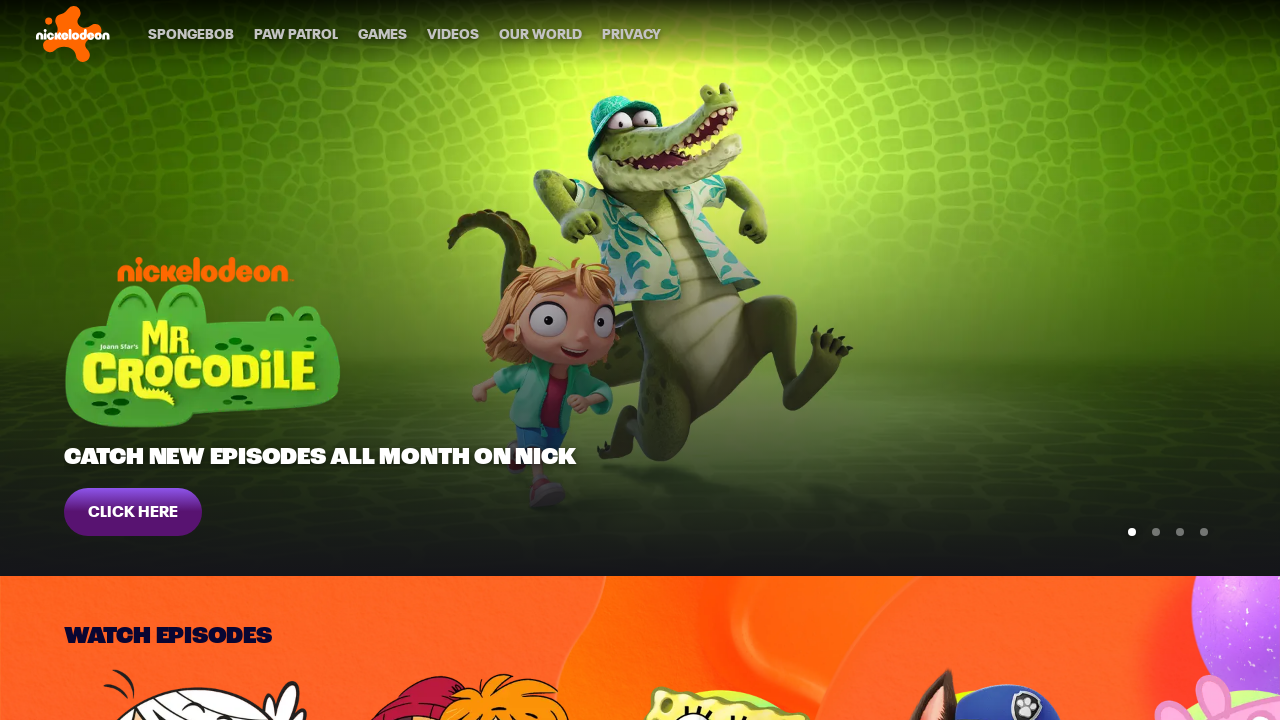

Verified page title contains or equals 'Nickelodeon' (actual: 'Nickelodeon | Homepage')
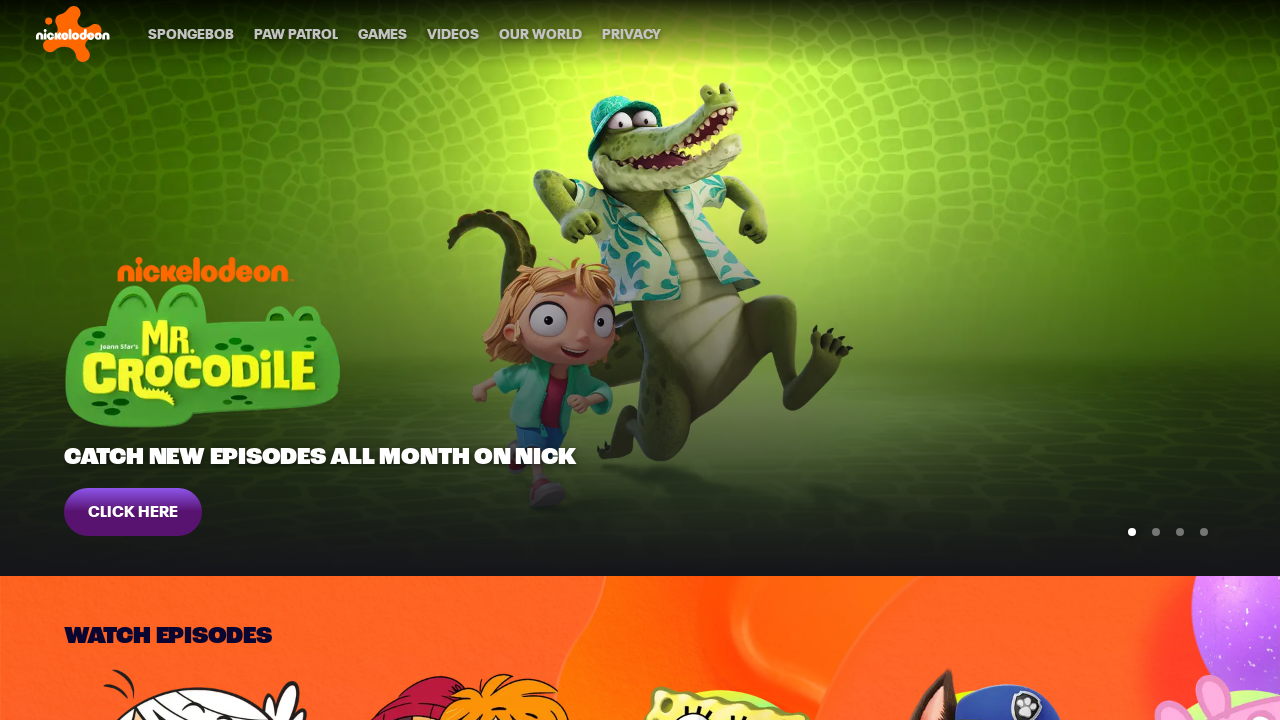

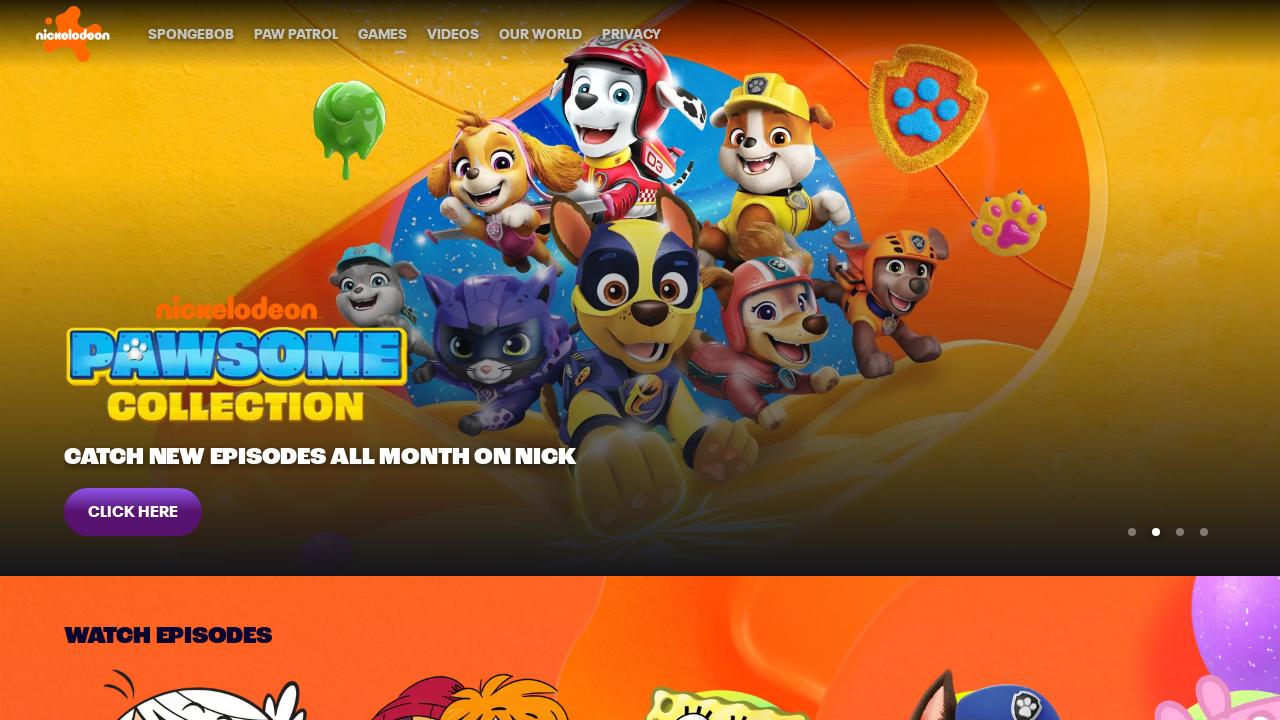